Tests dropdown selection functionality by selecting options using three different methods: by visible text, by value, and by index

Starting URL: https://rahulshettyacademy.com/AutomationPractice/

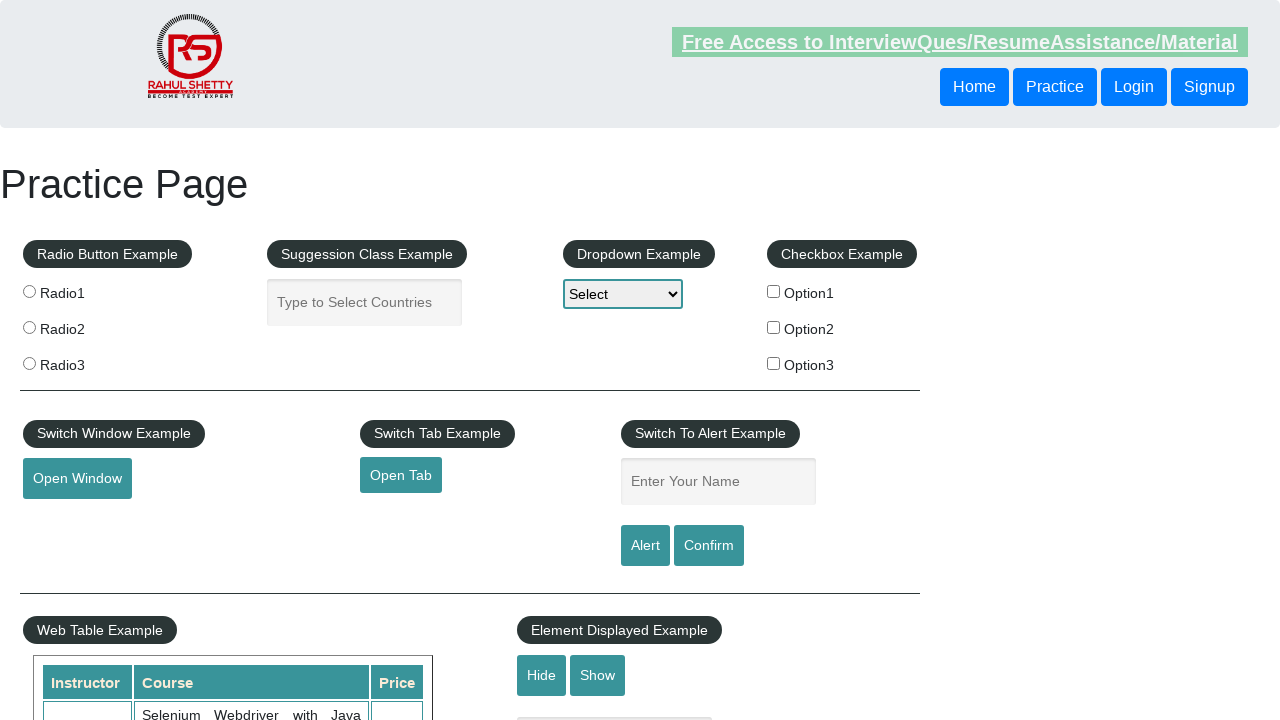

Selected dropdown option by visible text 'Option1' on select#dropdown-class-example
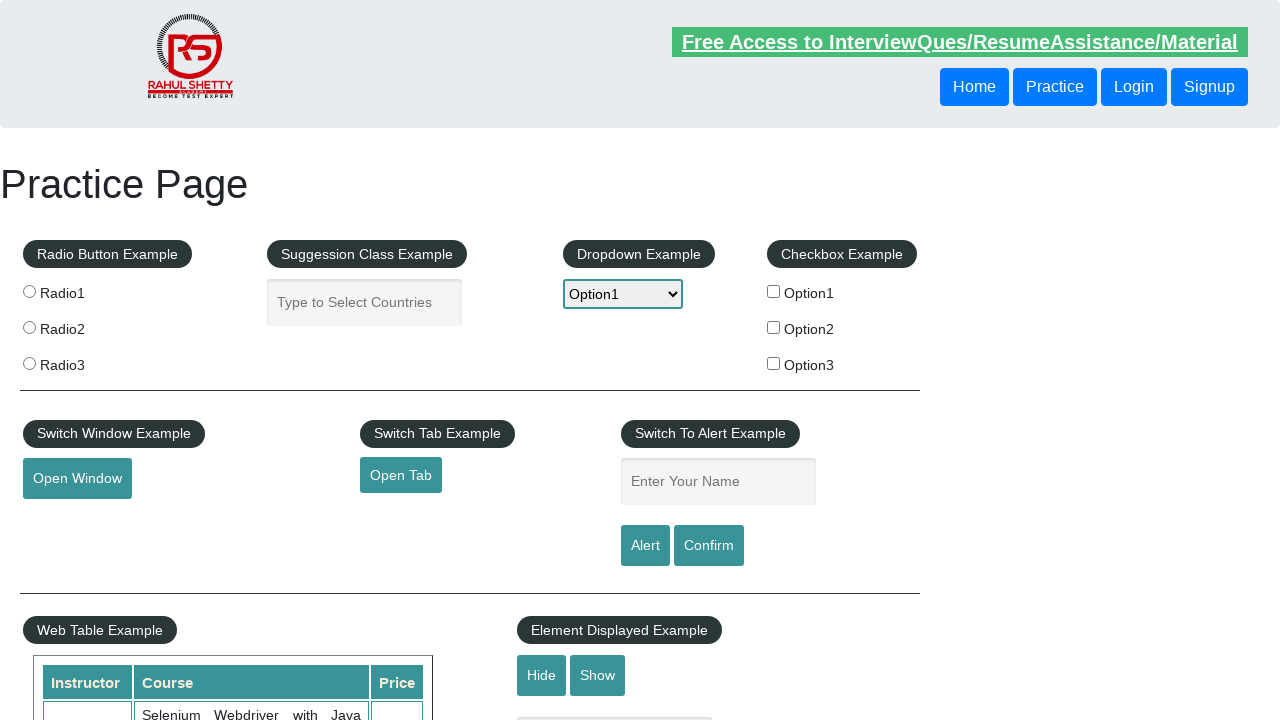

Selected dropdown option by value 'option2' on select#dropdown-class-example
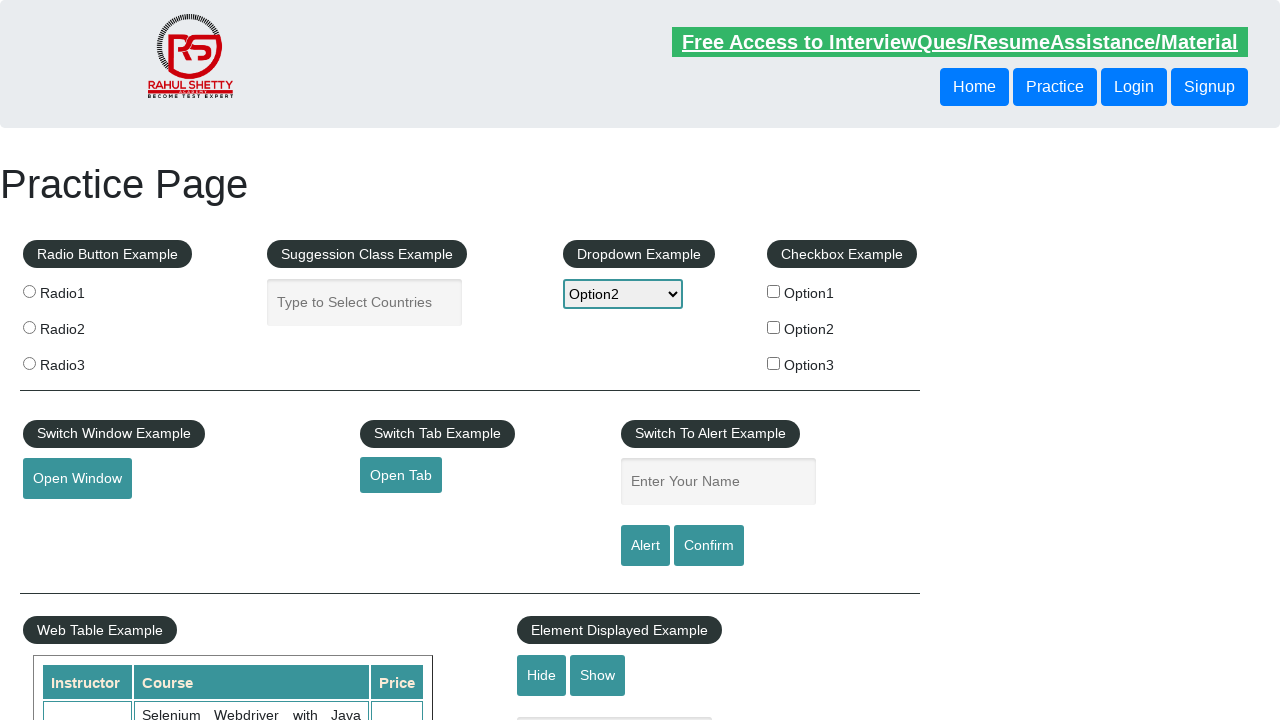

Selected dropdown option by index 3 on select#dropdown-class-example
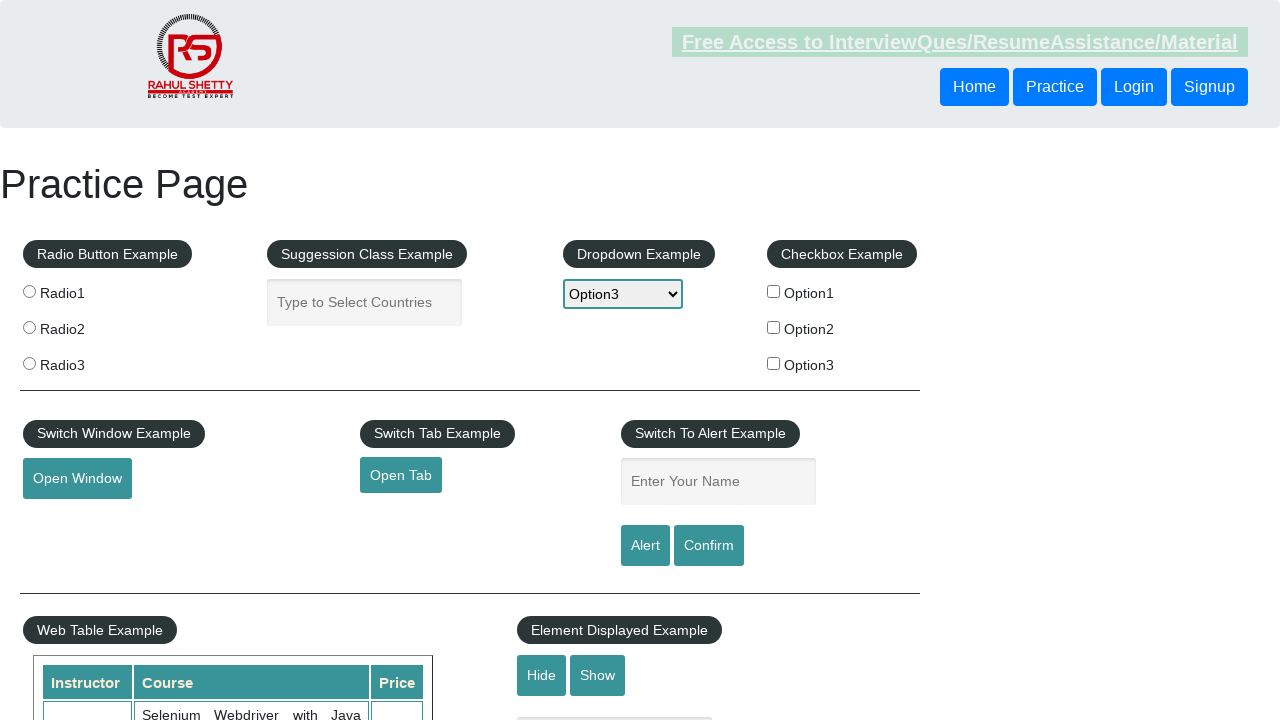

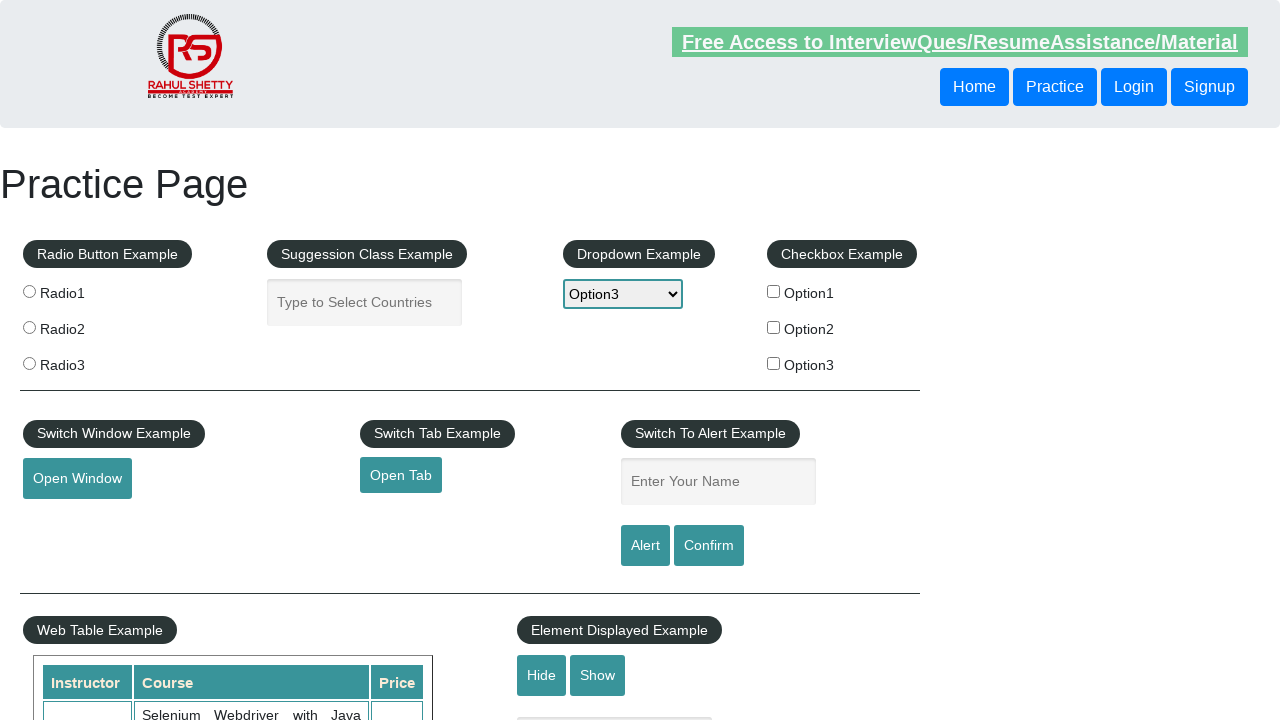